Tests the Text Box form by clicking on the Text Box field, entering user details (name, email, addresses), and verifying a result box appears after submission.

Starting URL: https://demoqa.com/elements

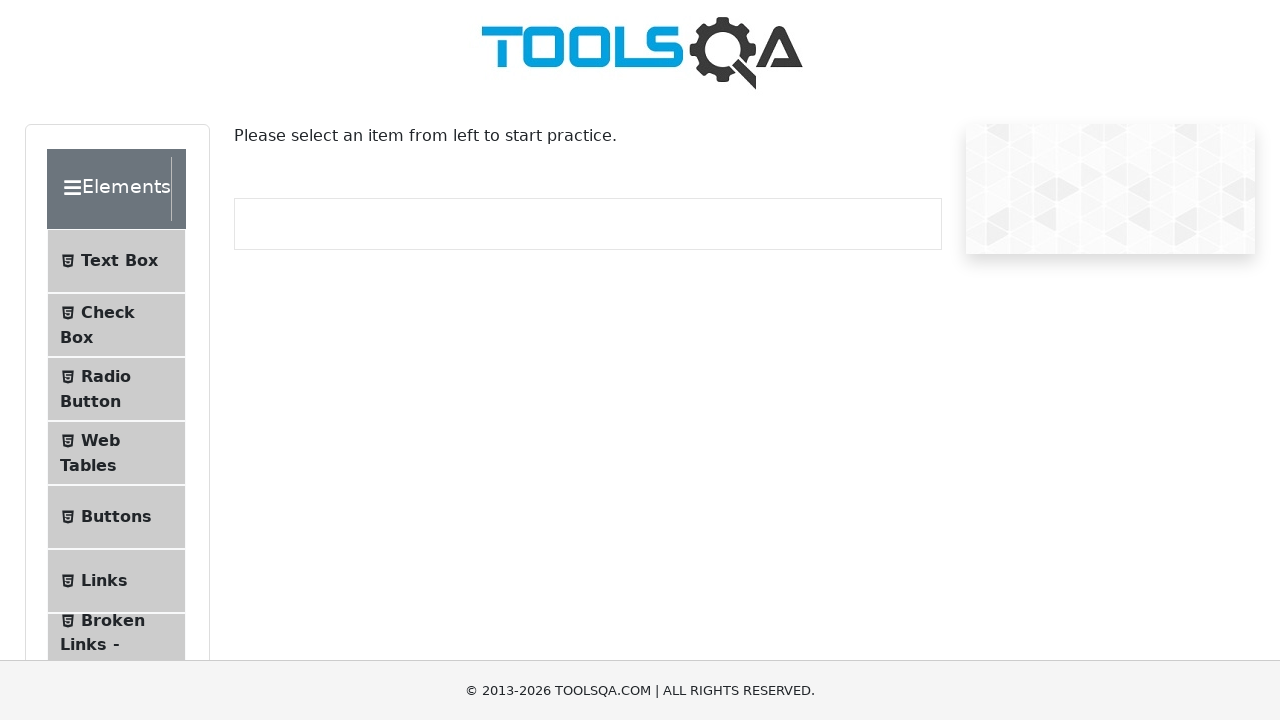

Clicked on Text Box field in left menu at (119, 261) on text=Text Box
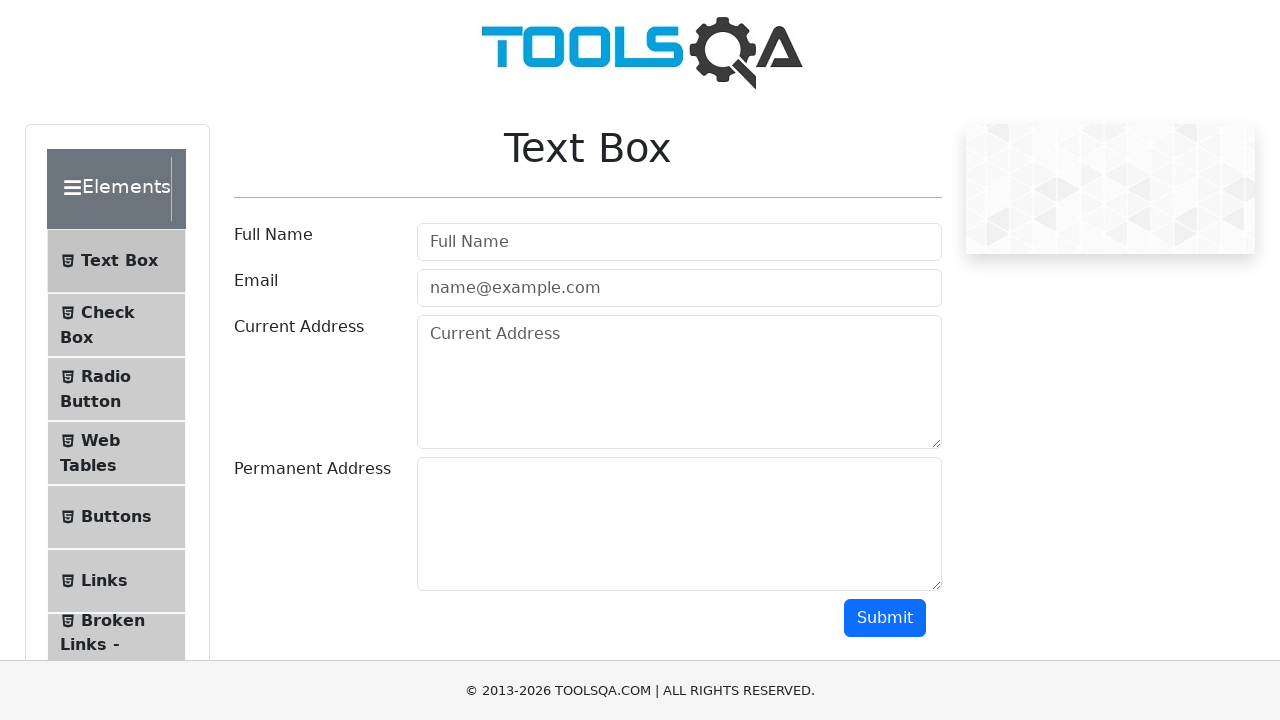

Username field loaded and is visible
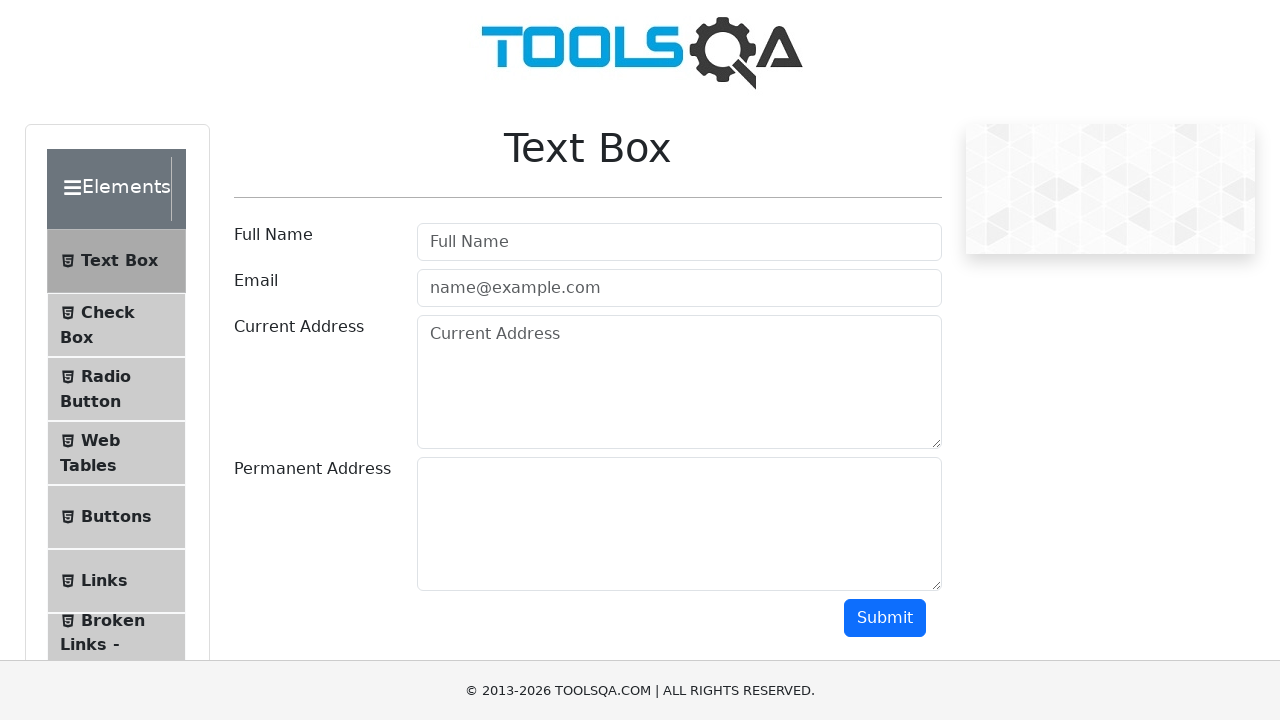

Entered 'John Smith' in username field on #userName
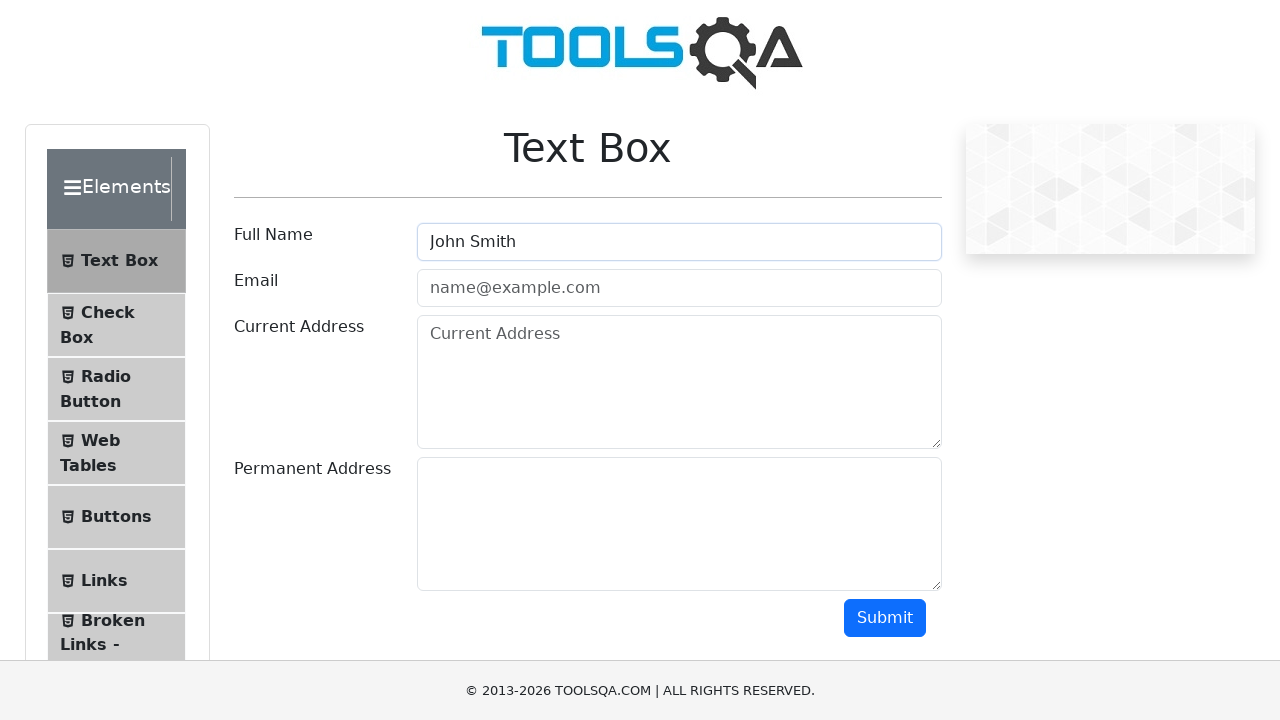

Entered 'johnsmith@example.com' in email field on #userEmail
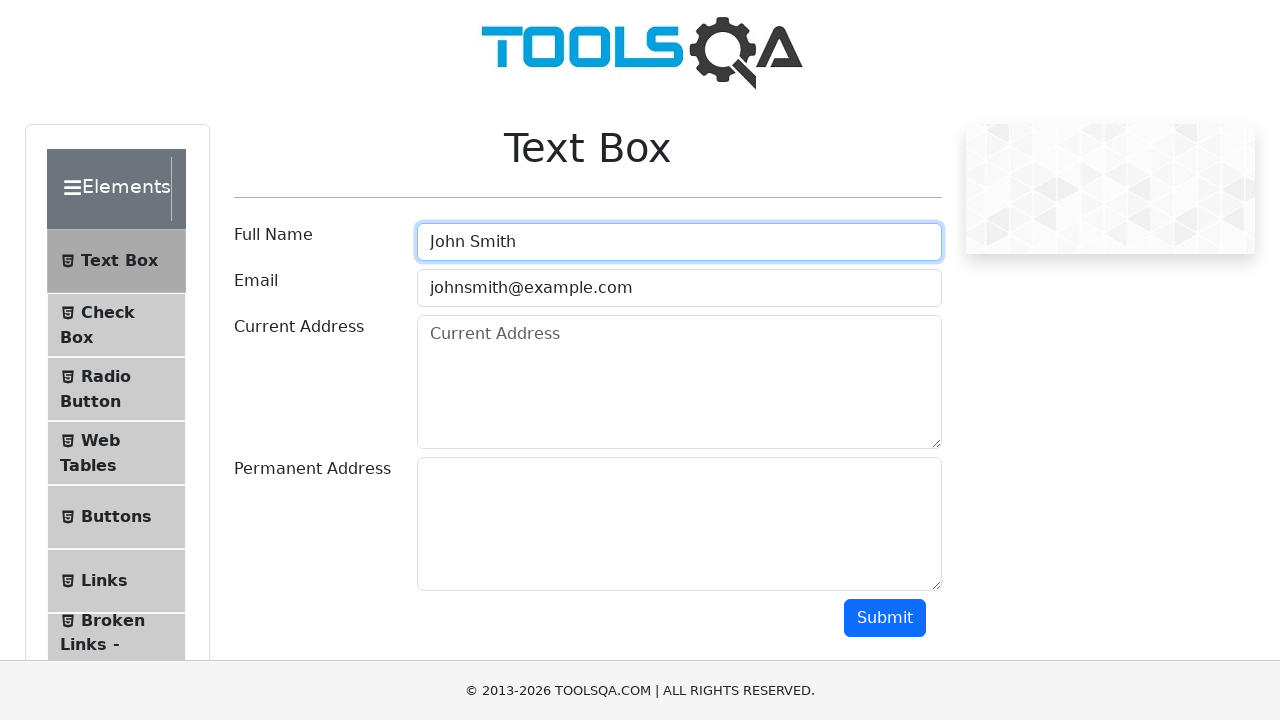

Entered '123 Main Street, New York' in current address field on #currentAddress
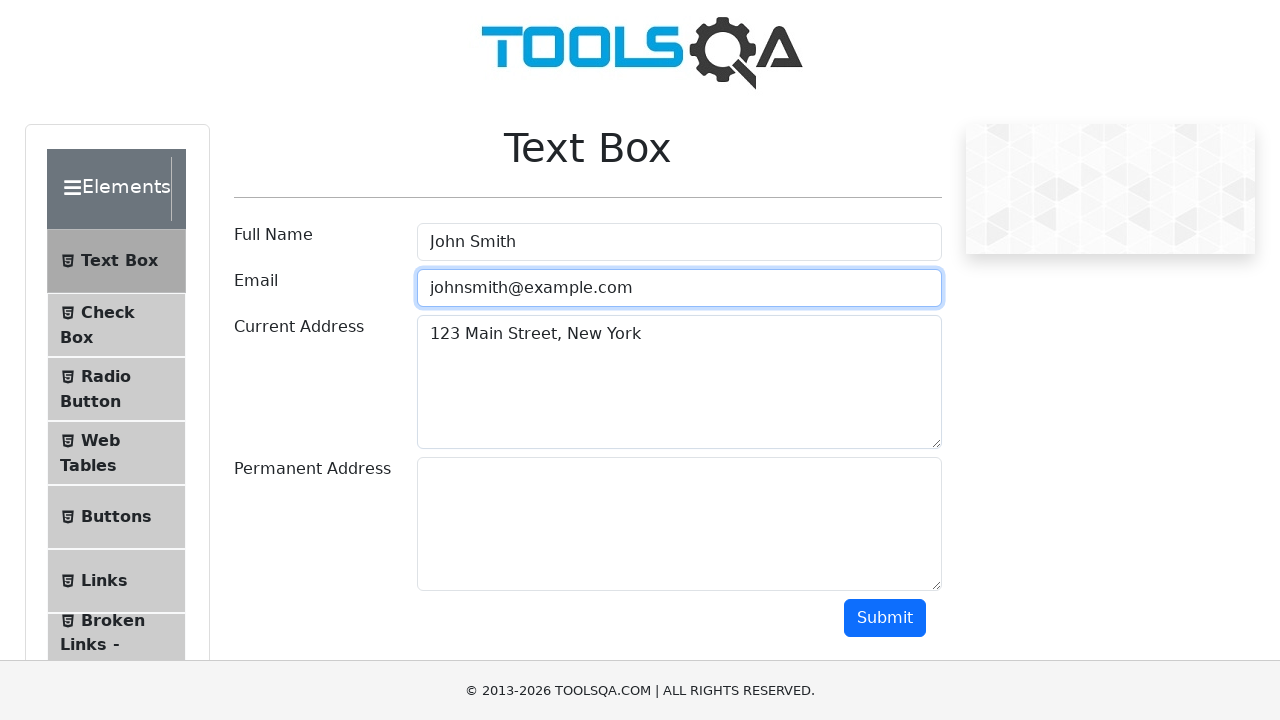

Entered '456 Oak Avenue, Los Angeles' in permanent address field on #permanentAddress
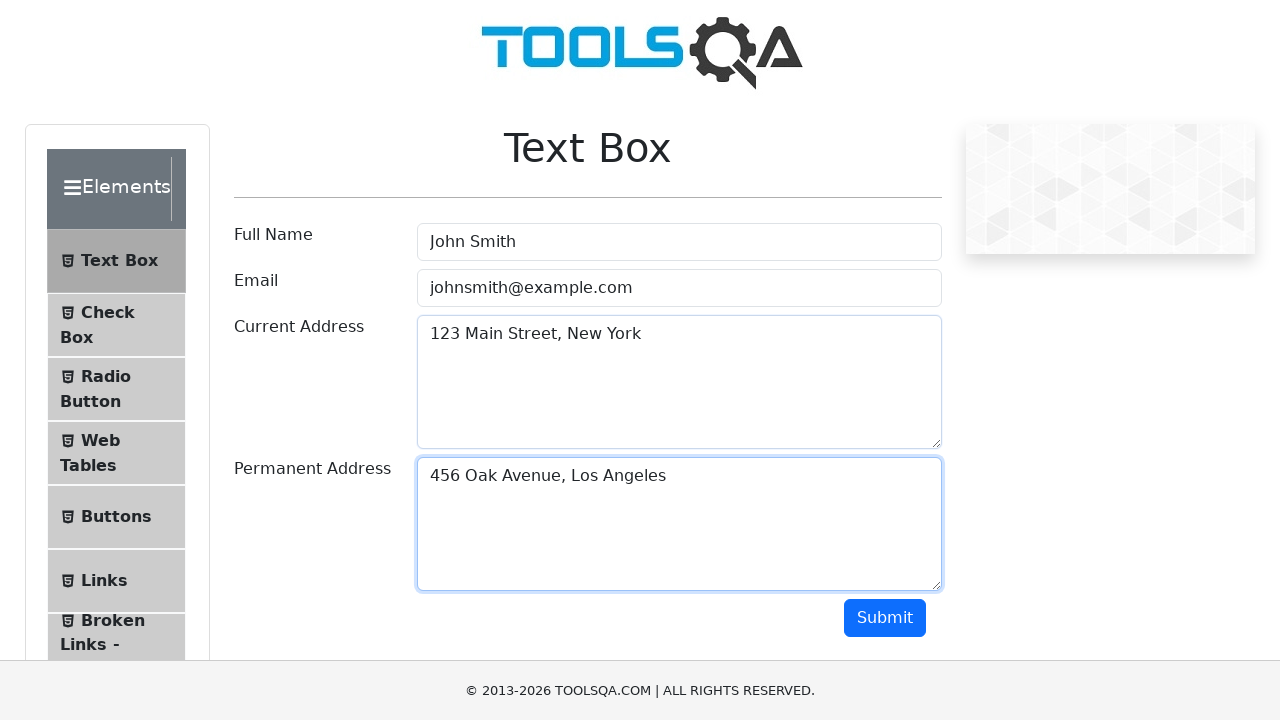

Clicked submit button to submit form
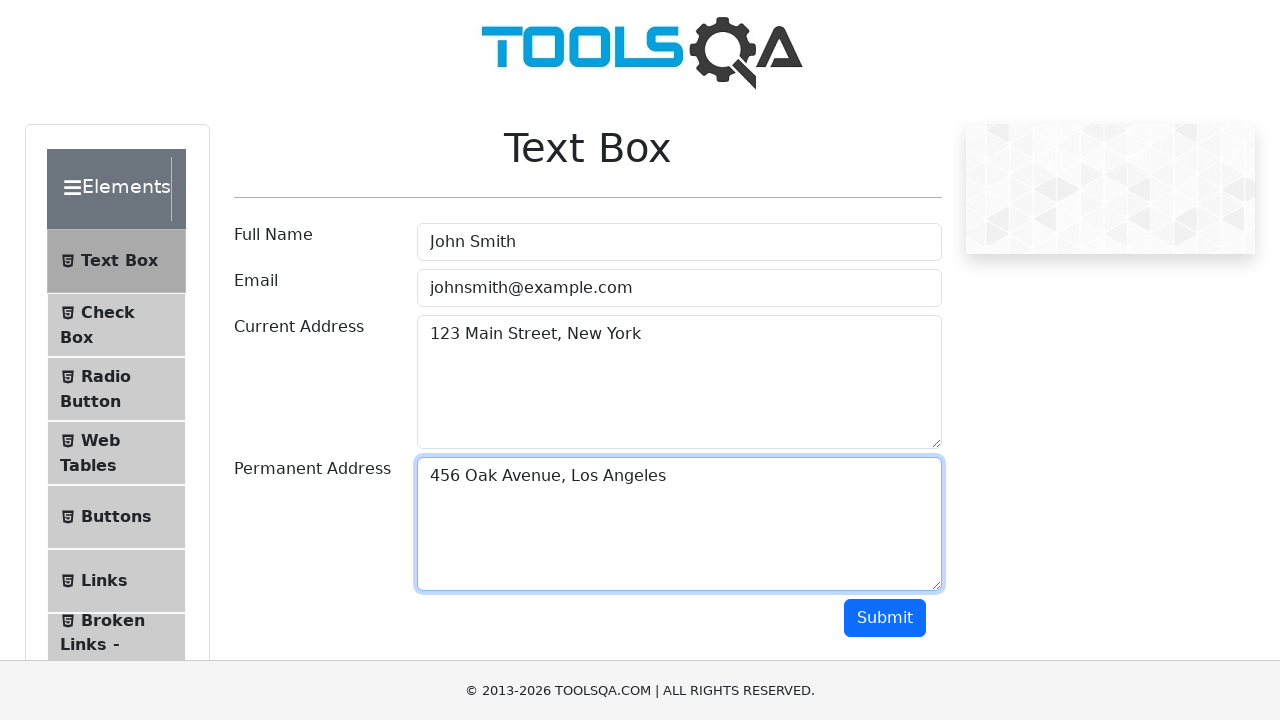

Output box appeared after form submission
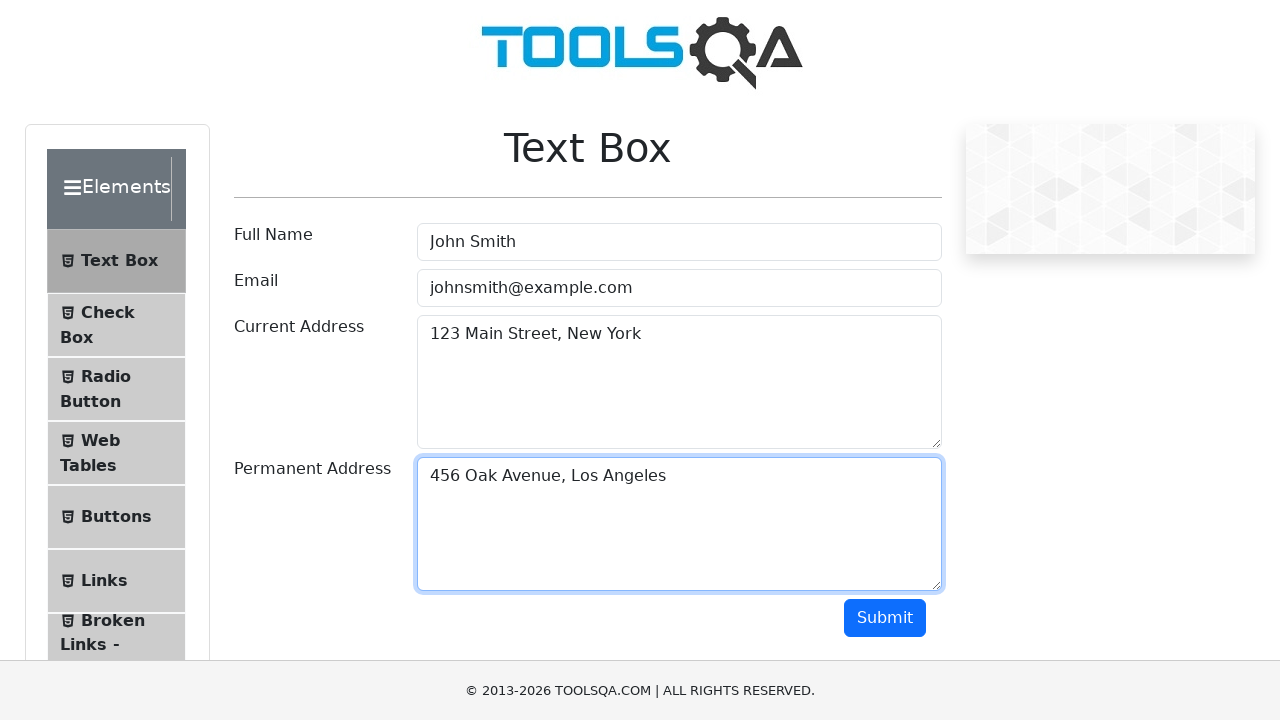

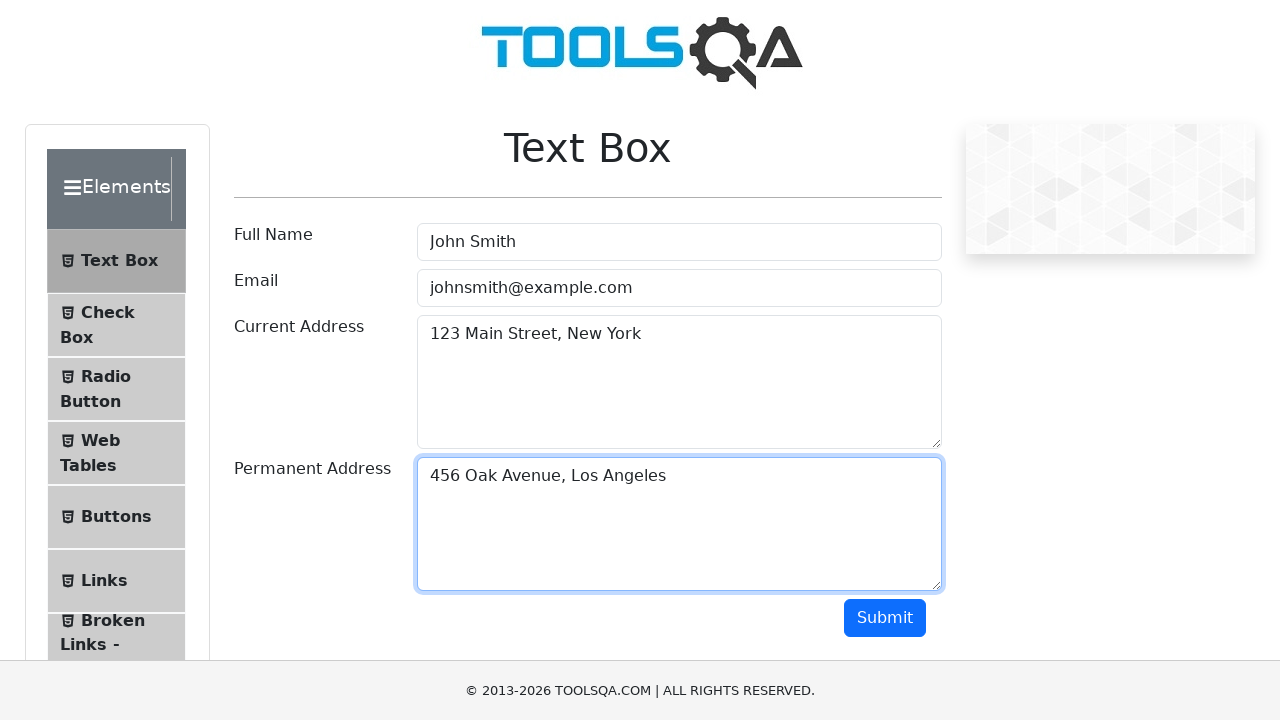